Tests a verification button click flow by clicking a verify button and checking for a success message

Starting URL: http://suninjuly.github.io/wait1.html

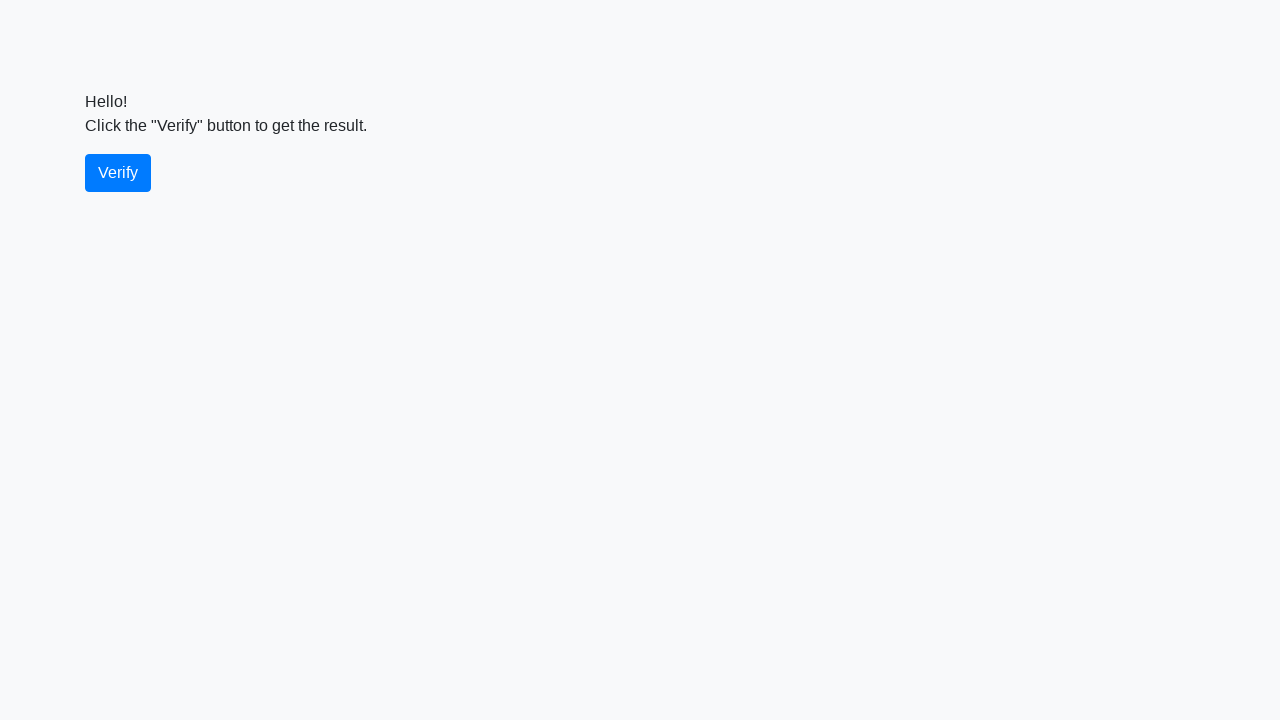

Clicked the verify button at (118, 173) on #verify
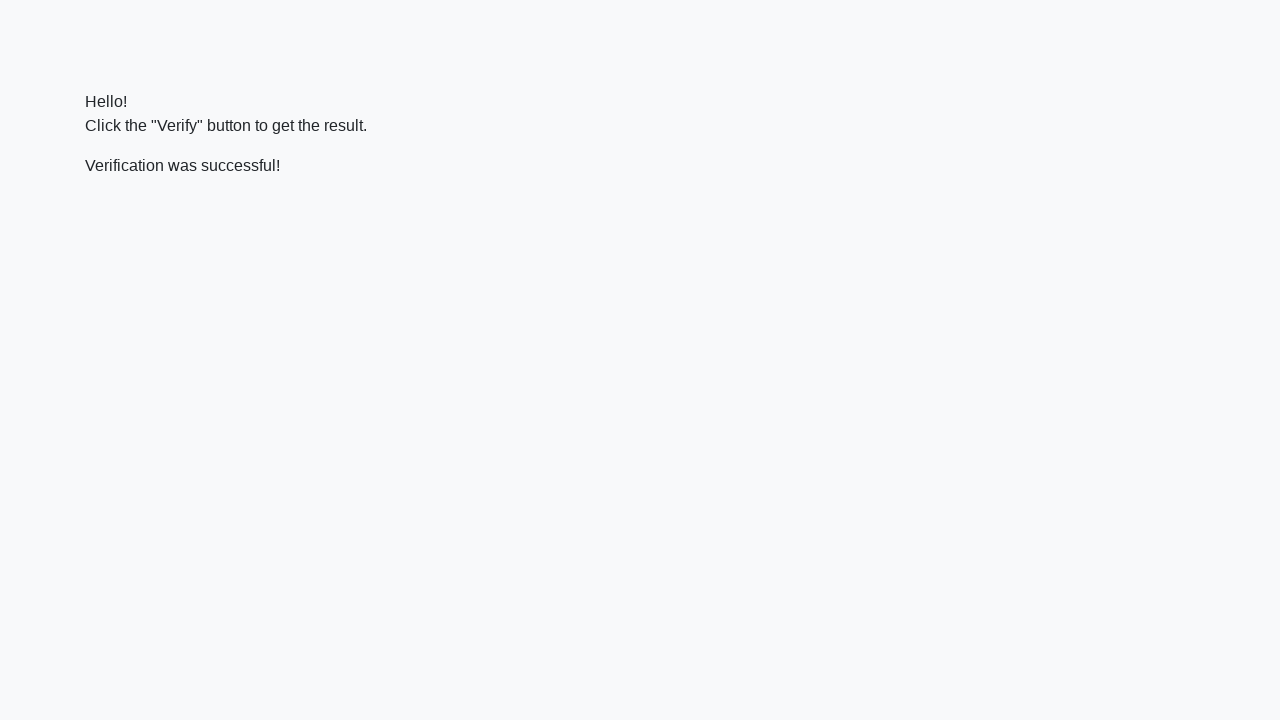

Success message appeared and was ready
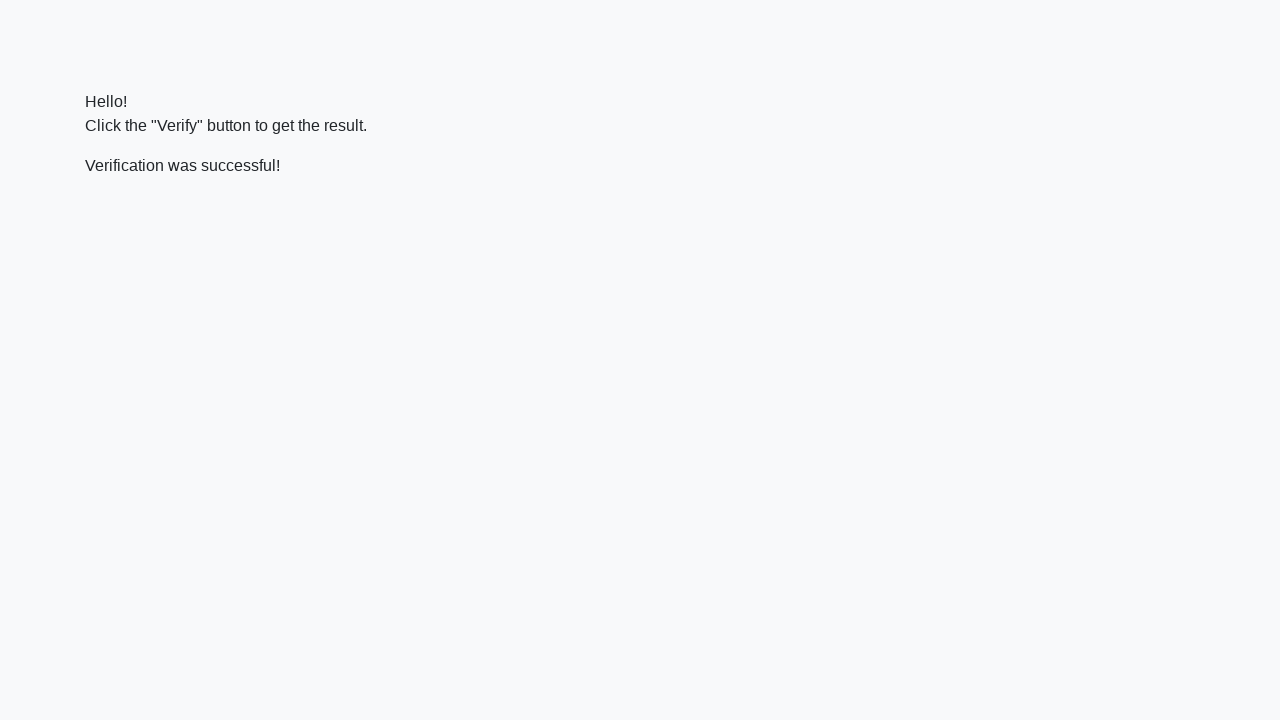

Verified that success message contains 'successful'
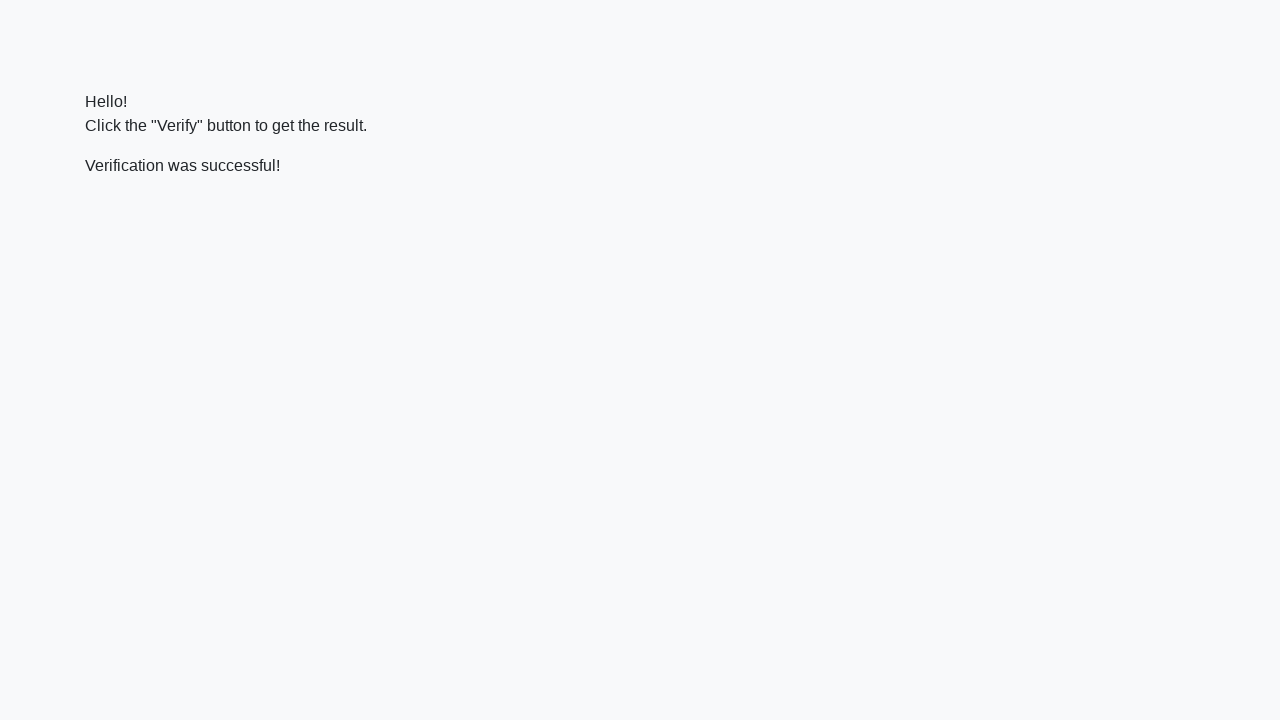

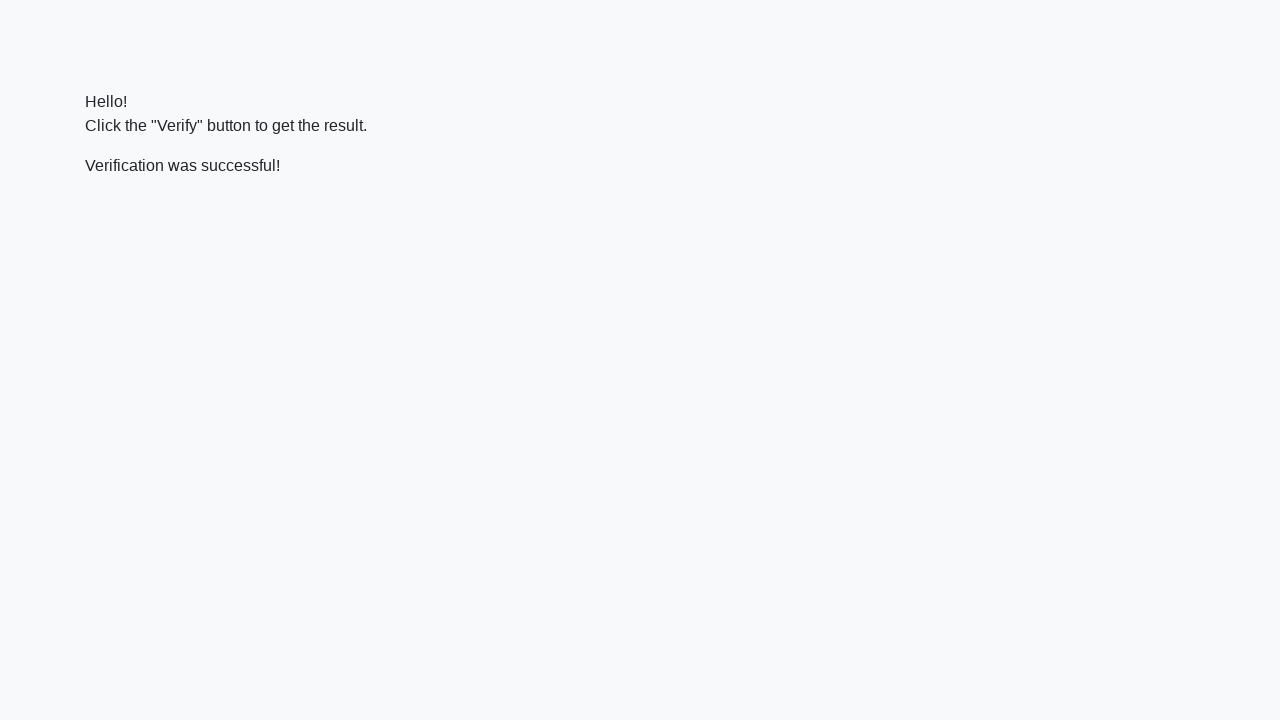